Tests a registration form by filling in first name, last name, and email fields, then submitting the form and verifying the success message

Starting URL: http://suninjuly.github.io/registration1.html

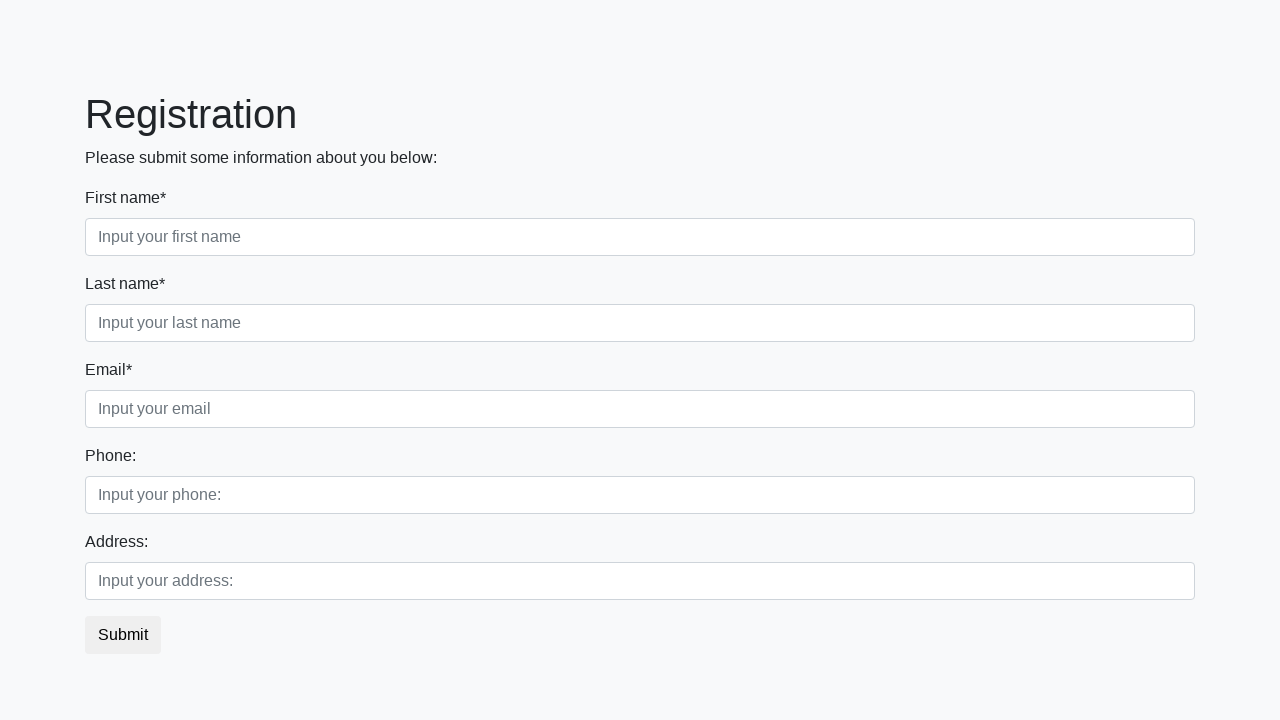

Filled first name field with 'Ivan' on input:first-of-type
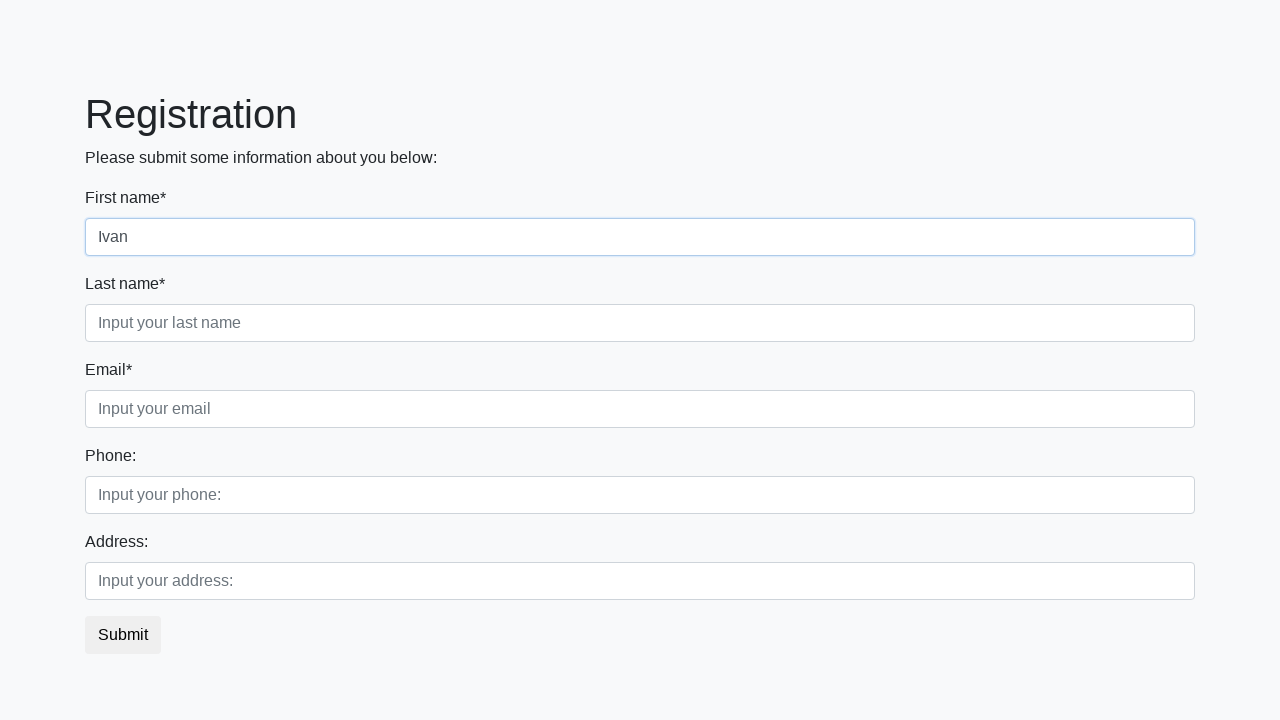

Filled last name field with 'Petrov' on input[placeholder='Input your last name']
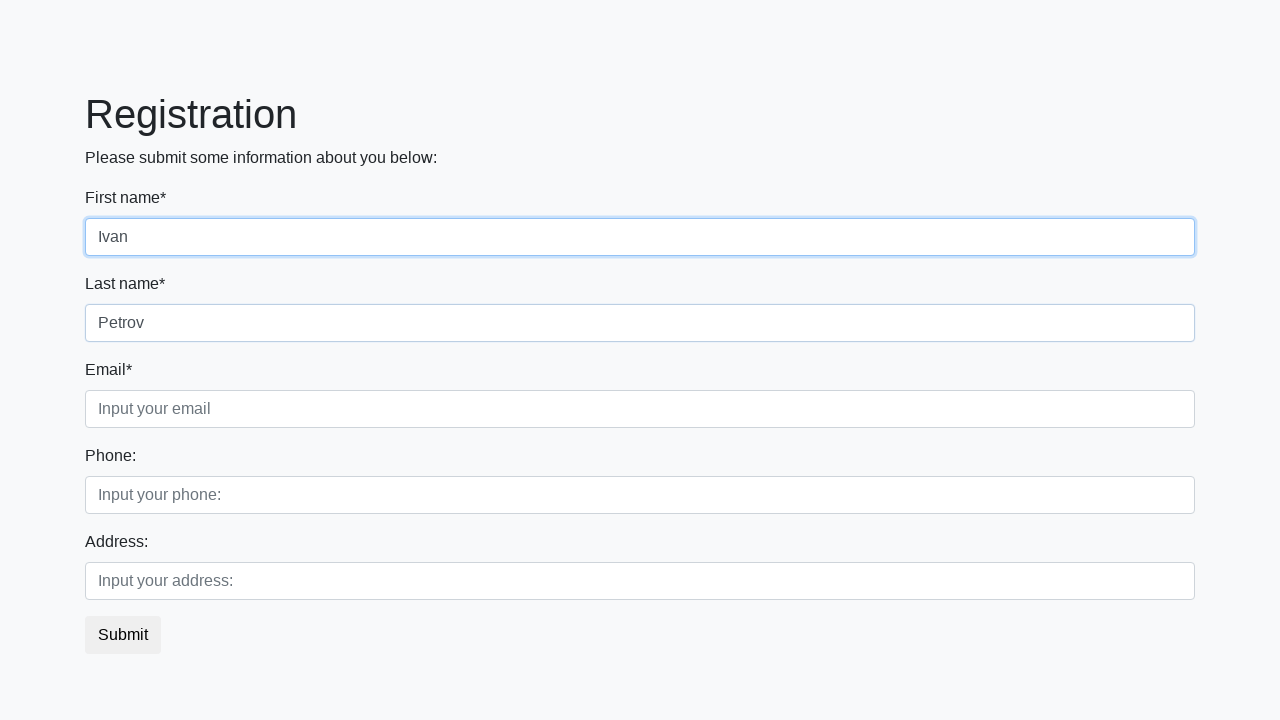

Filled email field with 'test@example.com' on input[placeholder='Input your email']
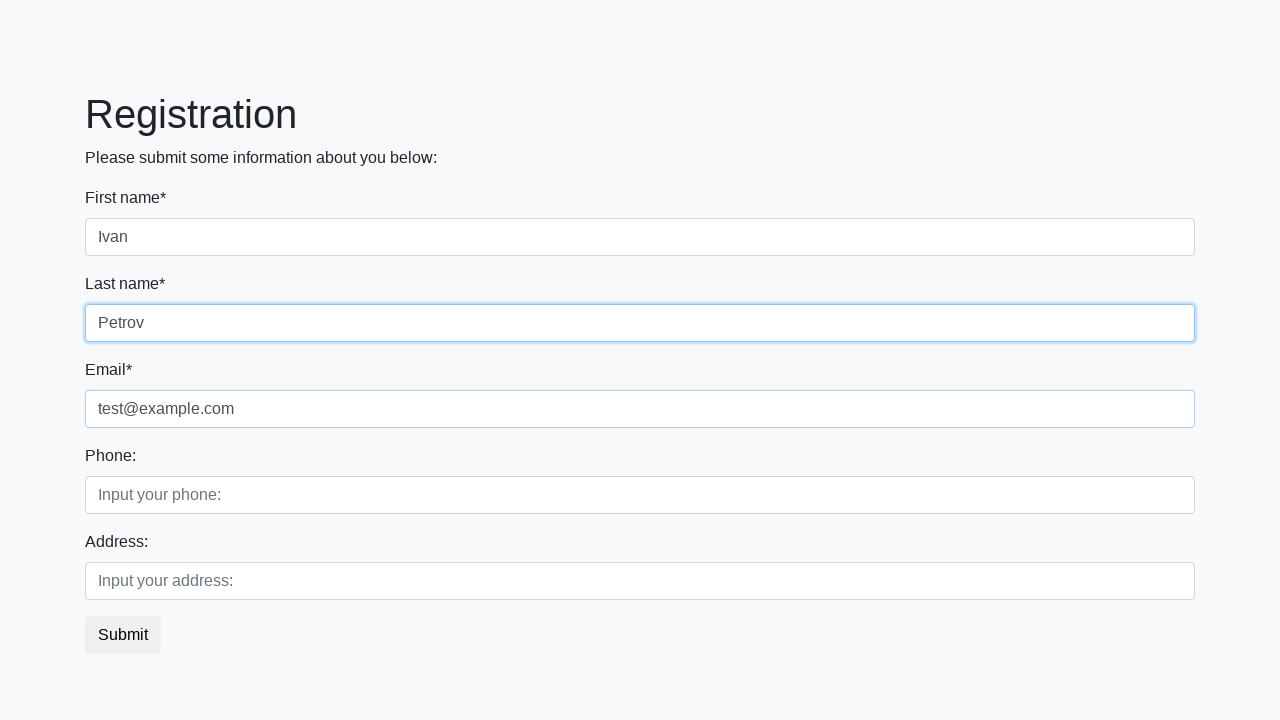

Clicked submit button to register at (123, 635) on button.btn
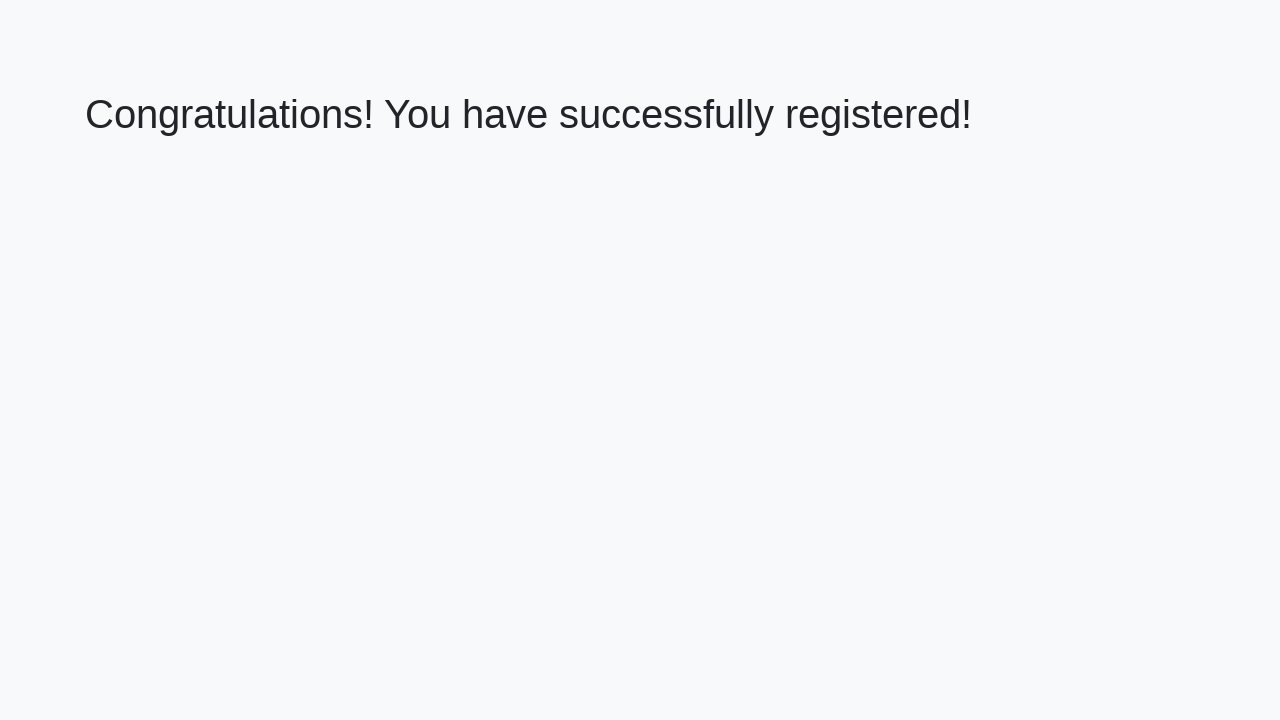

Success heading appeared after form submission
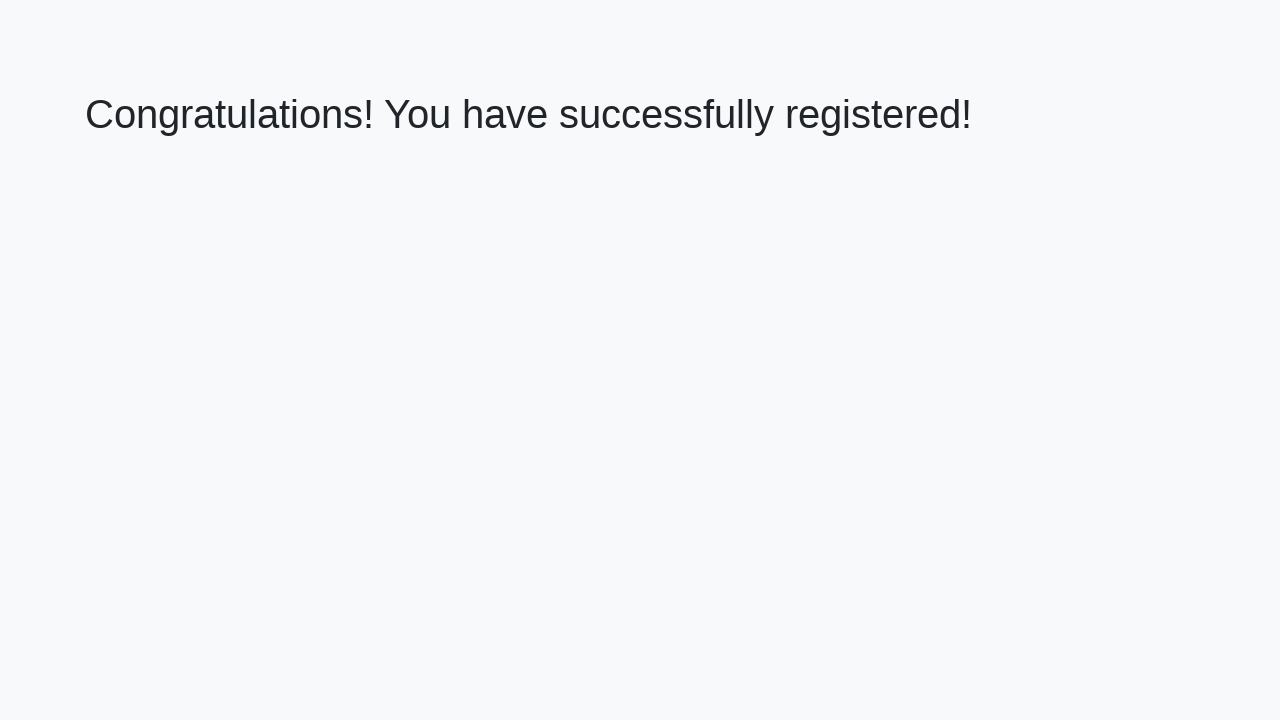

Verified success message: 'Congratulations! You have successfully registered!'
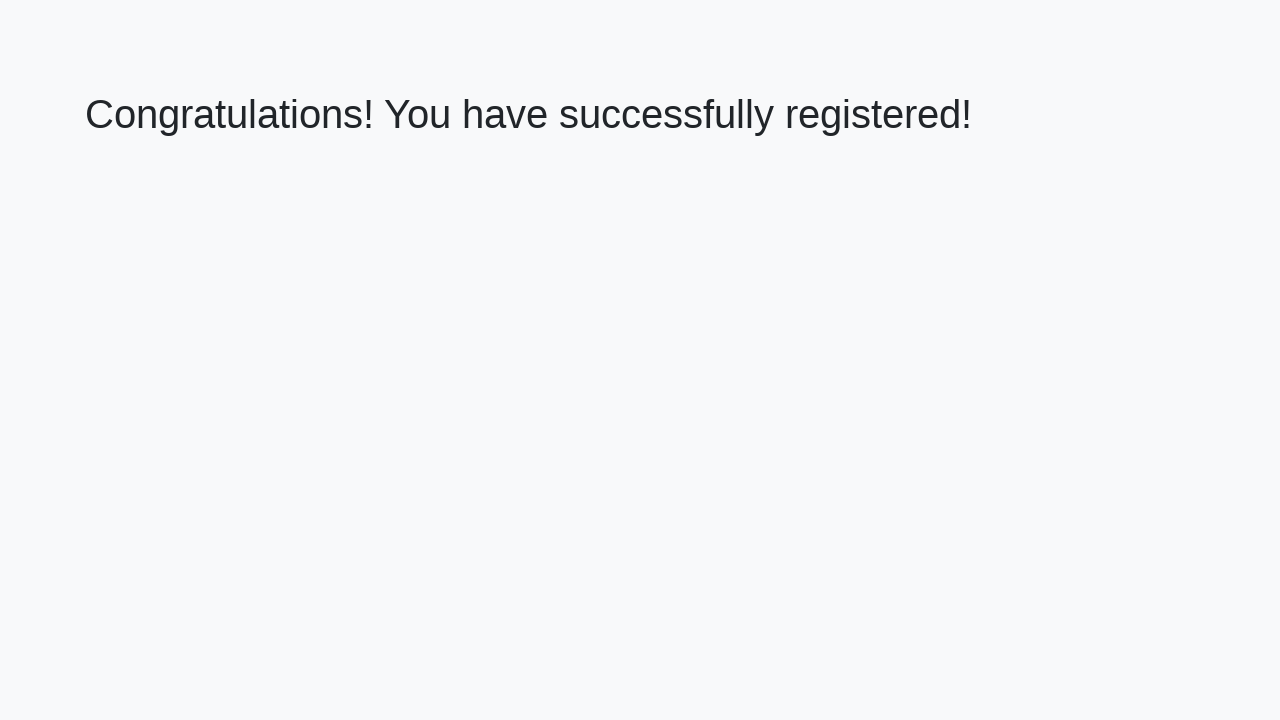

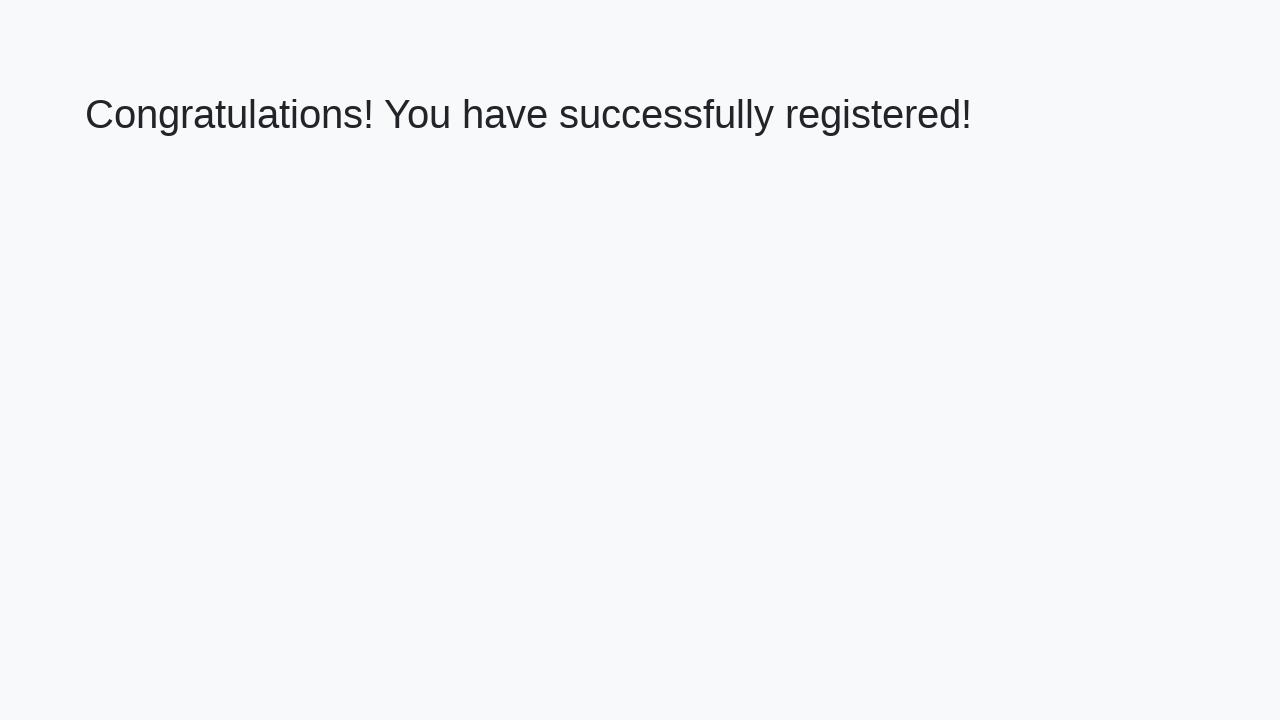